Tests basic browser navigation functionality by visiting a page, navigating to another URL, then using browser back and forward buttons.

Starting URL: http://orangehrm.qedgetech.com

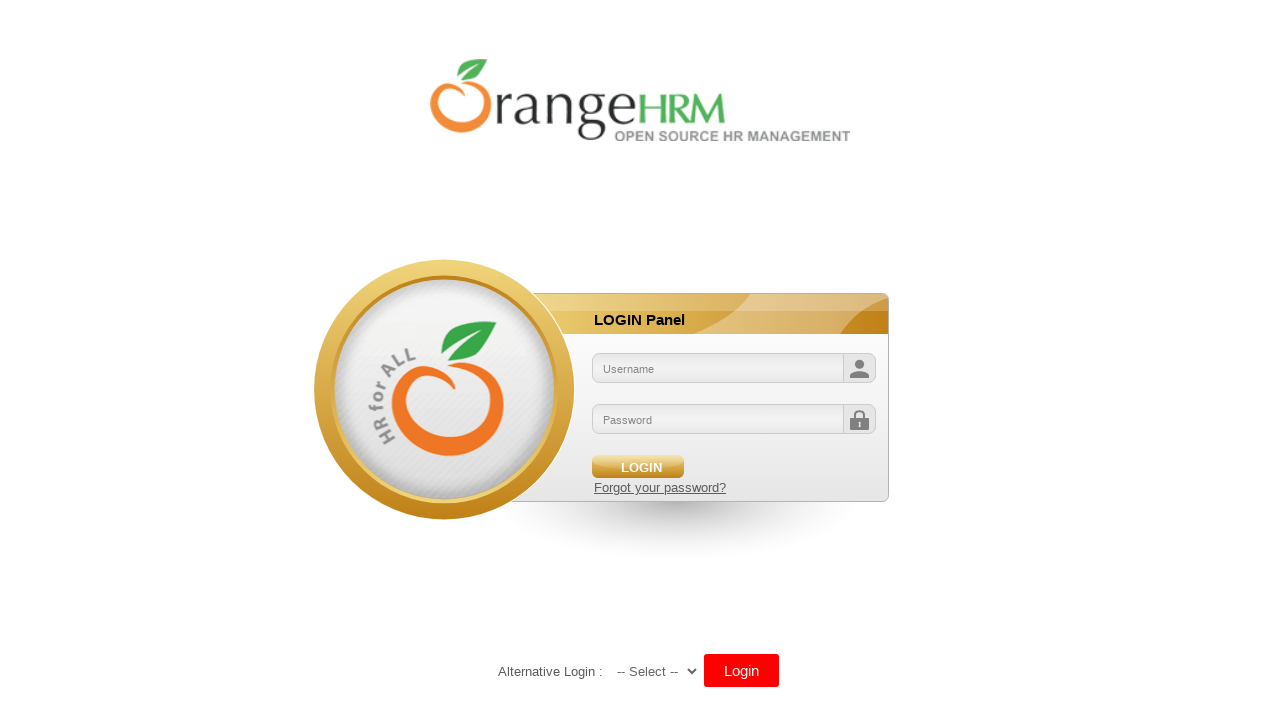

Navigated to OrangeHRM starting URL
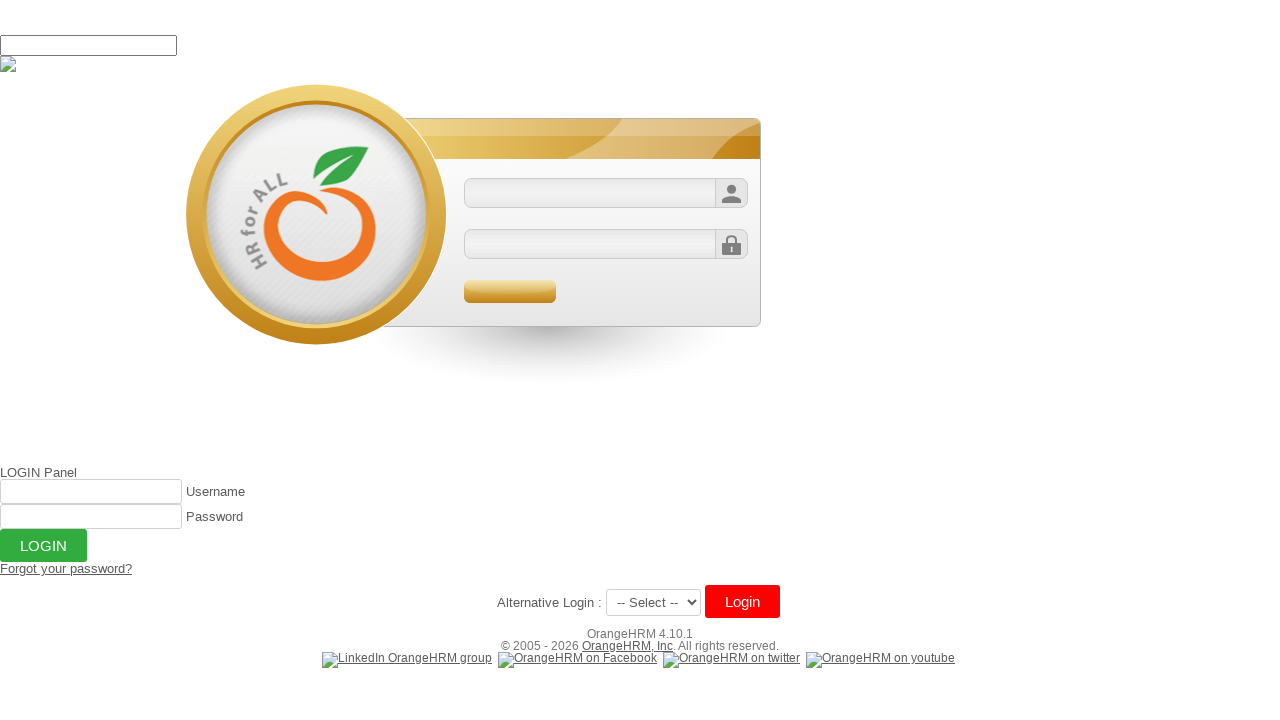

Navigated to Gmail
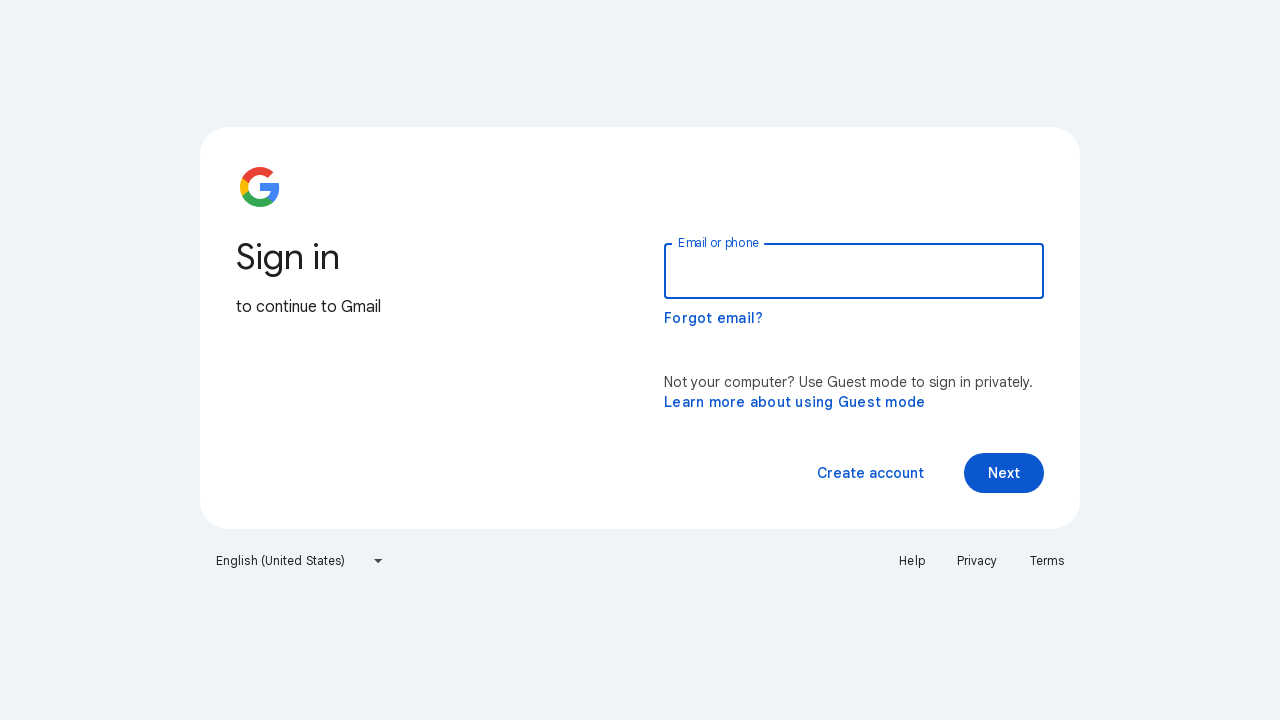

Navigated back to OrangeHRM
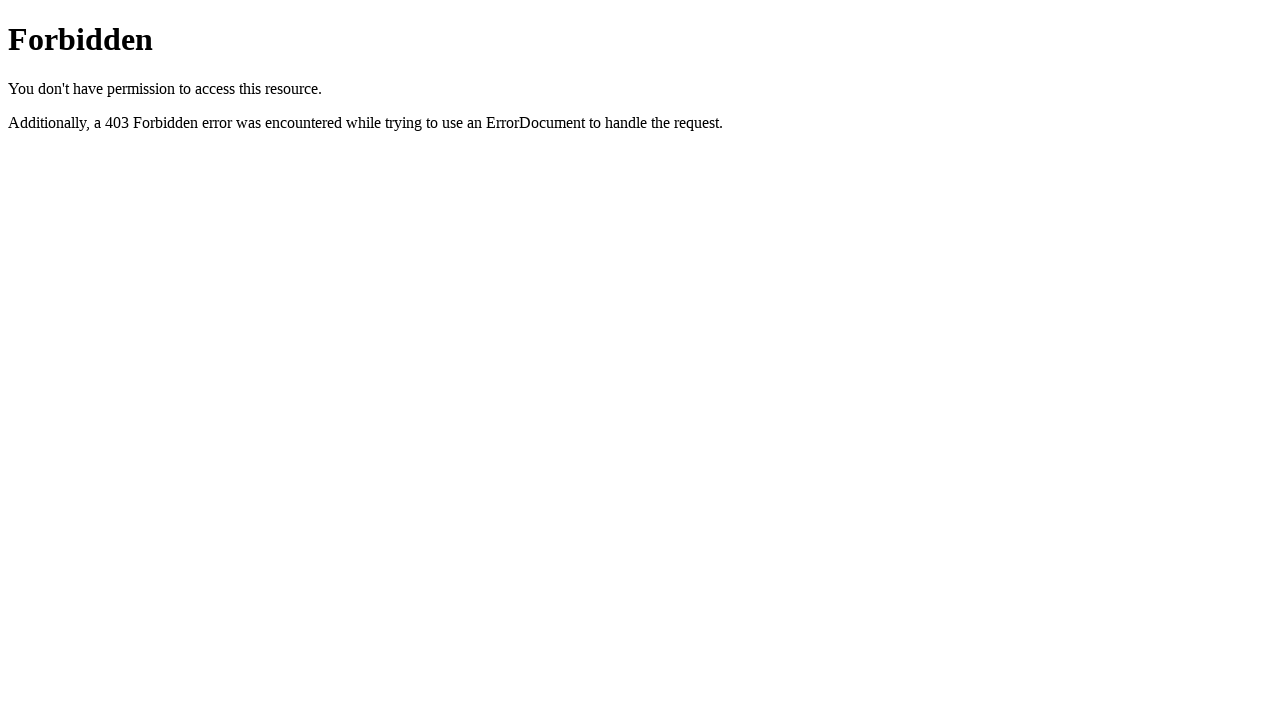

Navigated forward to Gmail
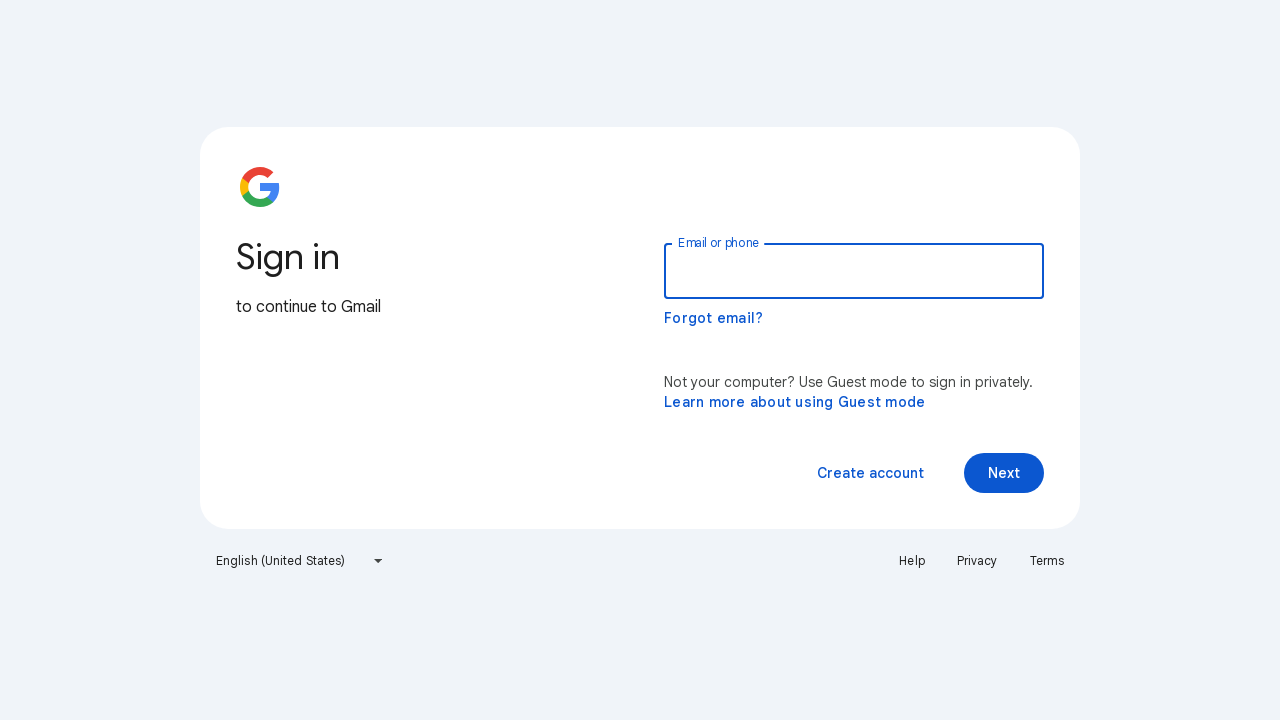

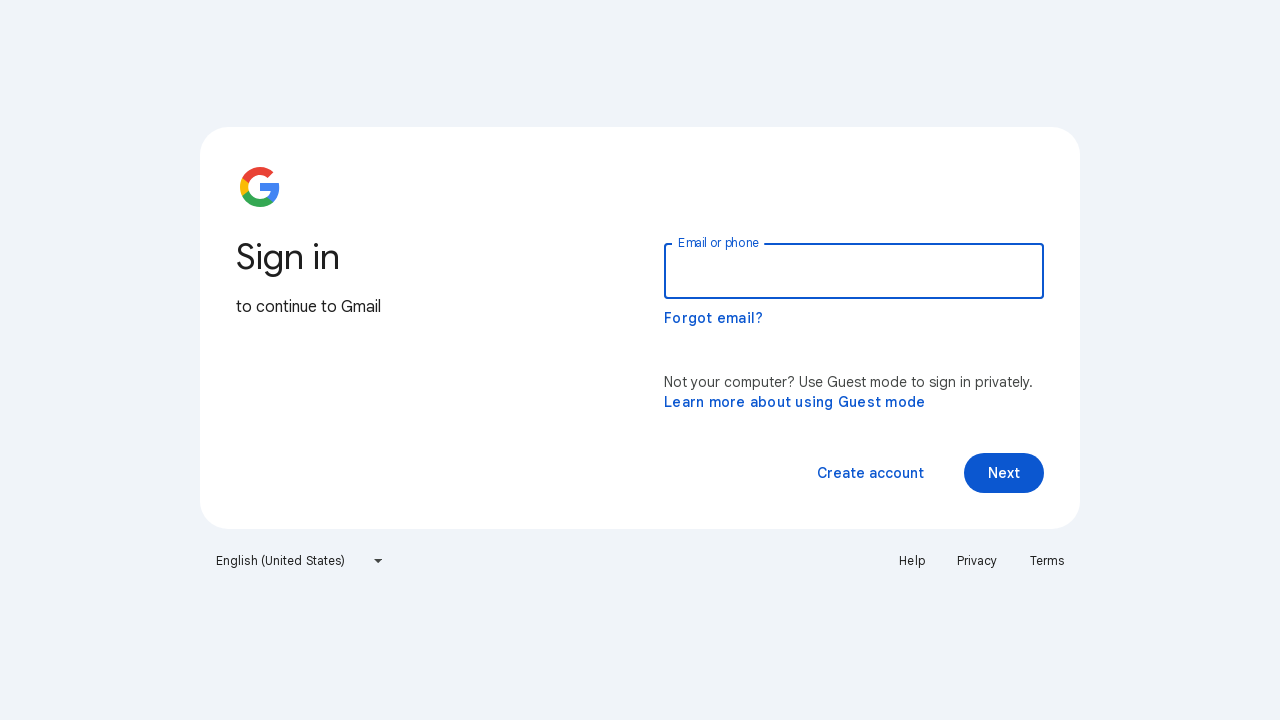